Tests the jQuery UI autocomplete widget by switching to the demo iframe, typing a letter in the text field, waiting for autocomplete suggestions to appear, and selecting an option by index.

Starting URL: http://jqueryui.com/autocomplete/

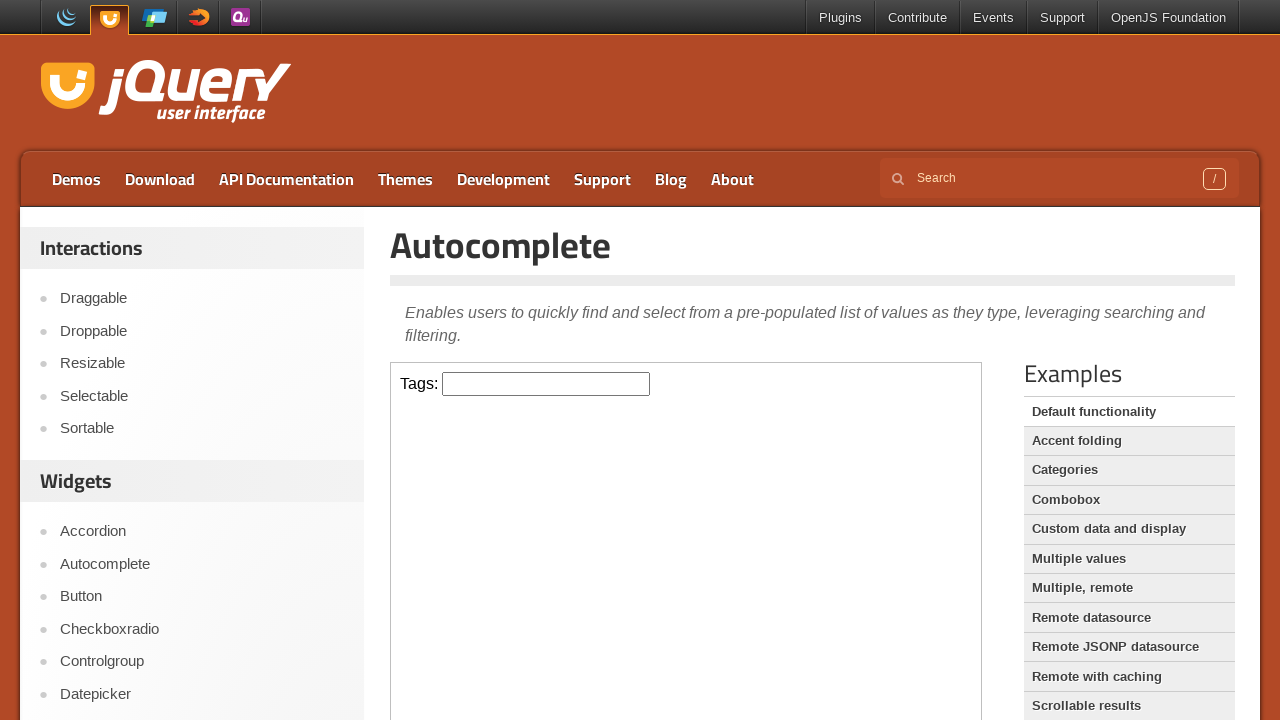

Located the demo iframe
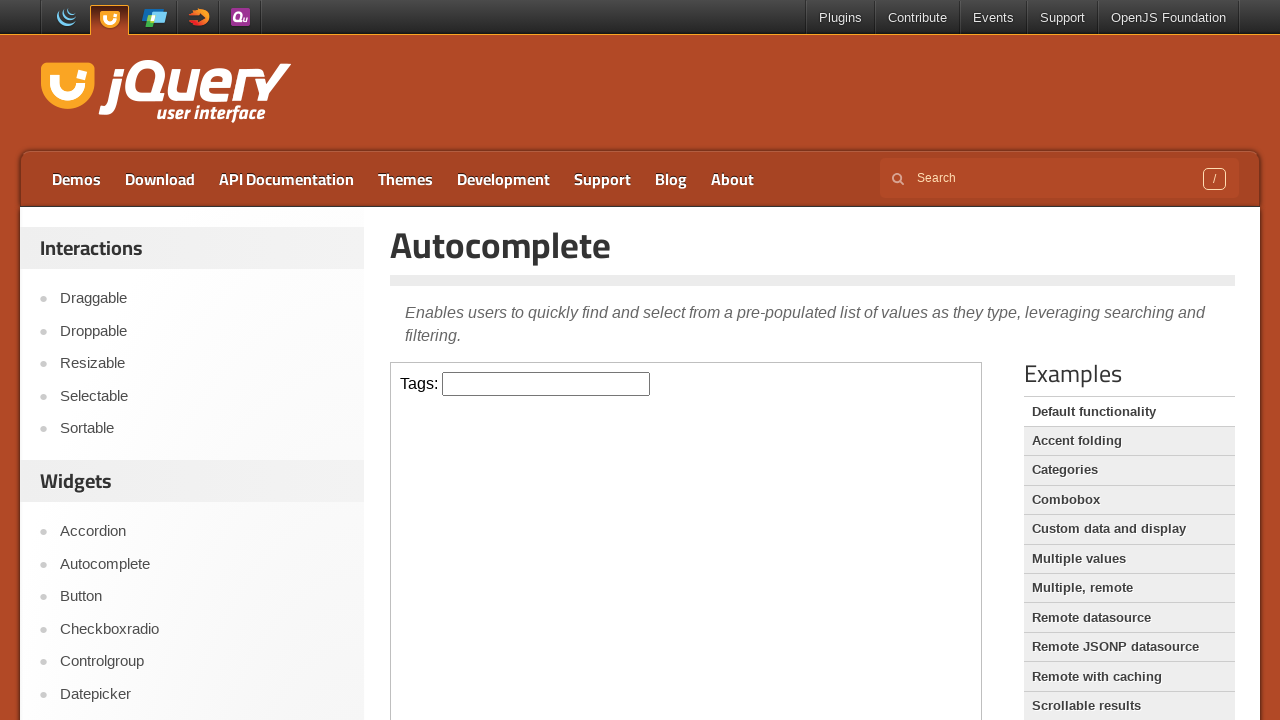

Tags input field is present and ready
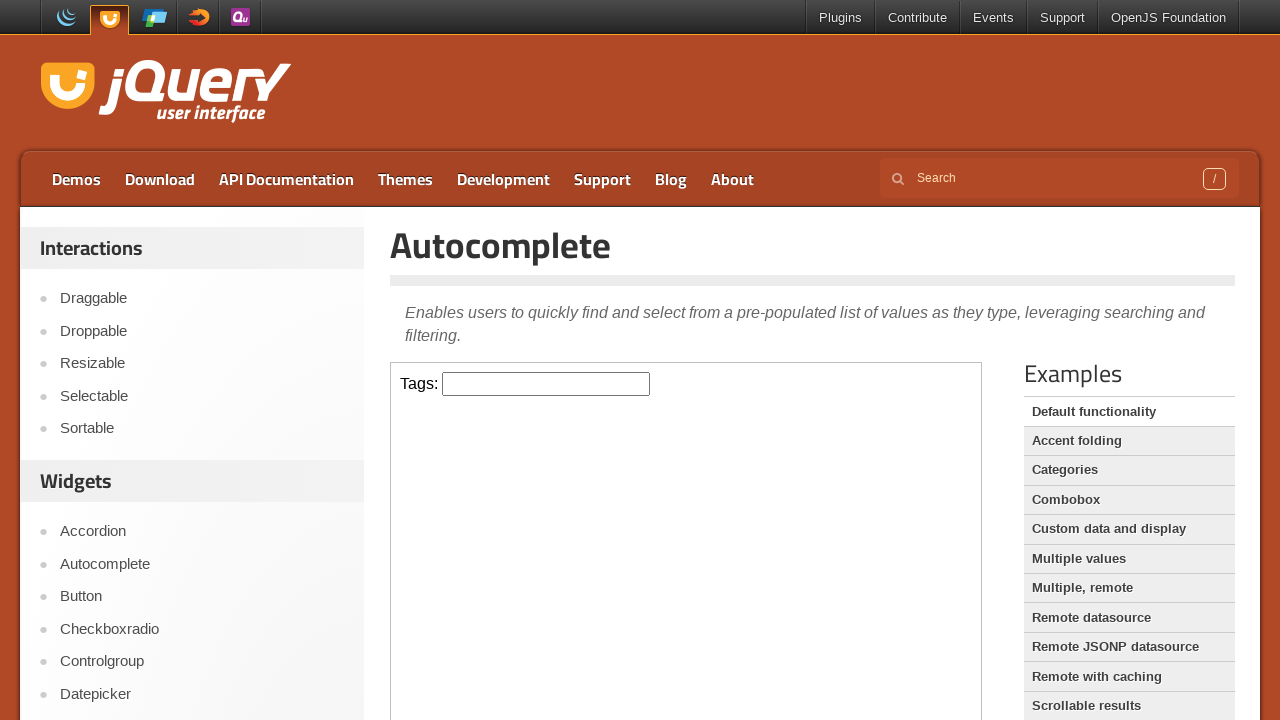

Typed 'a' in the tags input field to trigger autocomplete on .demo-frame >> internal:control=enter-frame >> #tags
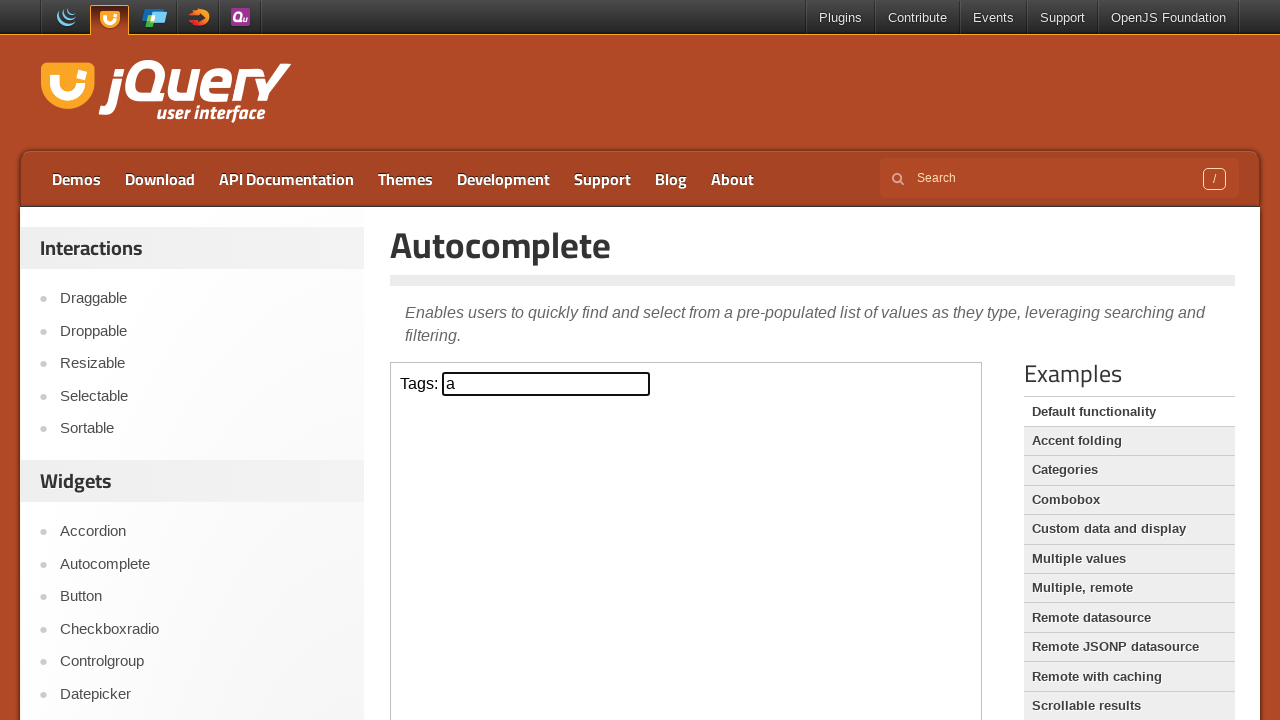

Autocomplete suggestions dropdown appeared
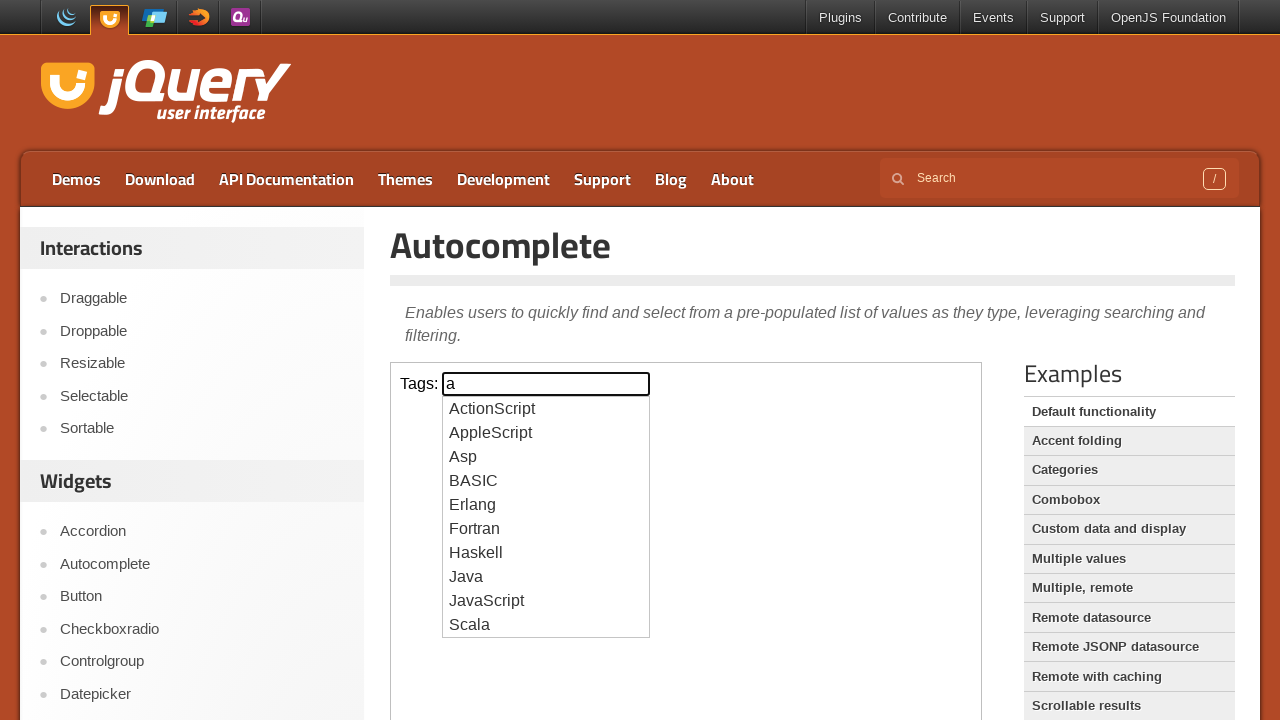

Located autocomplete option list items
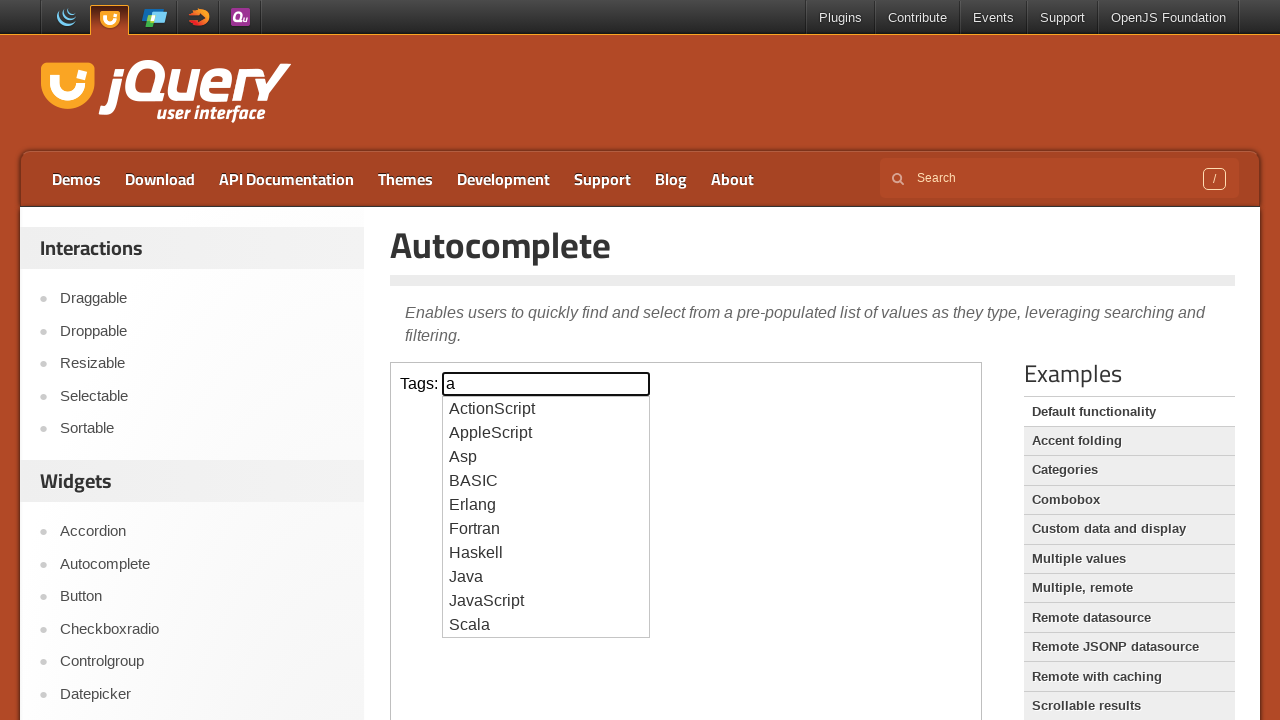

Selected autocomplete option at index 6 at (546, 553) on .demo-frame >> internal:control=enter-frame >> #ui-id-1 li >> nth=6
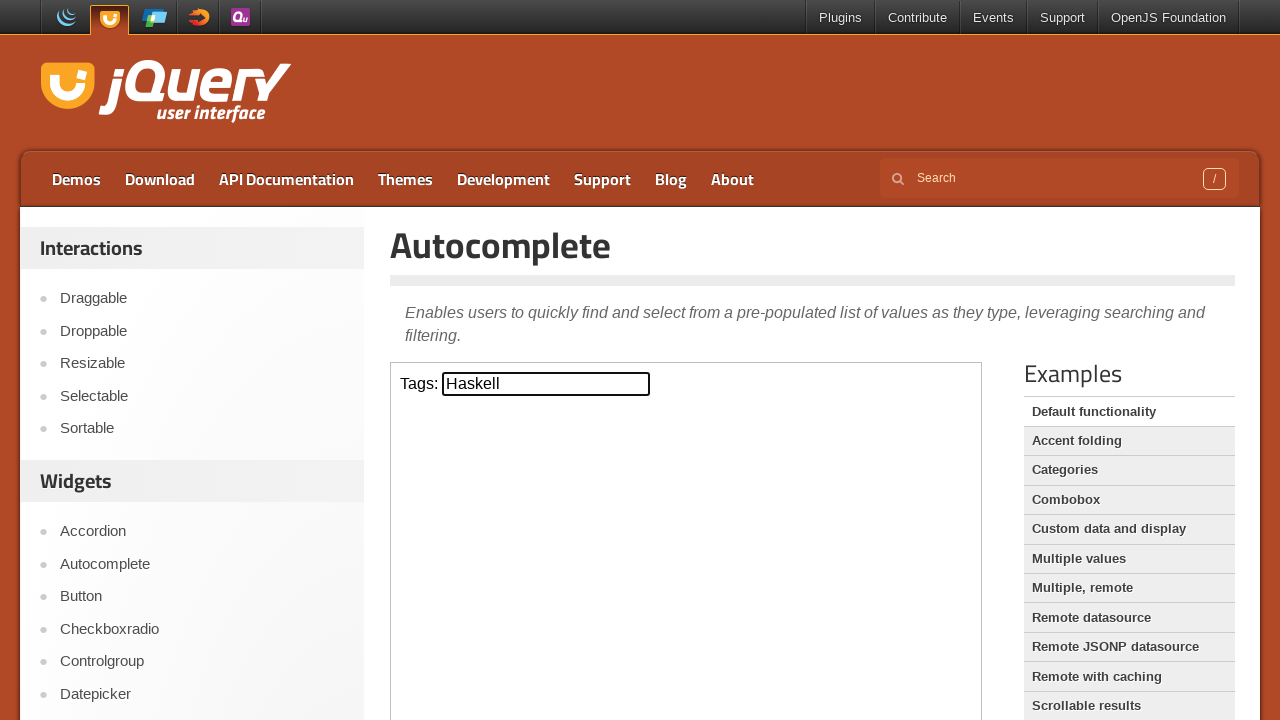

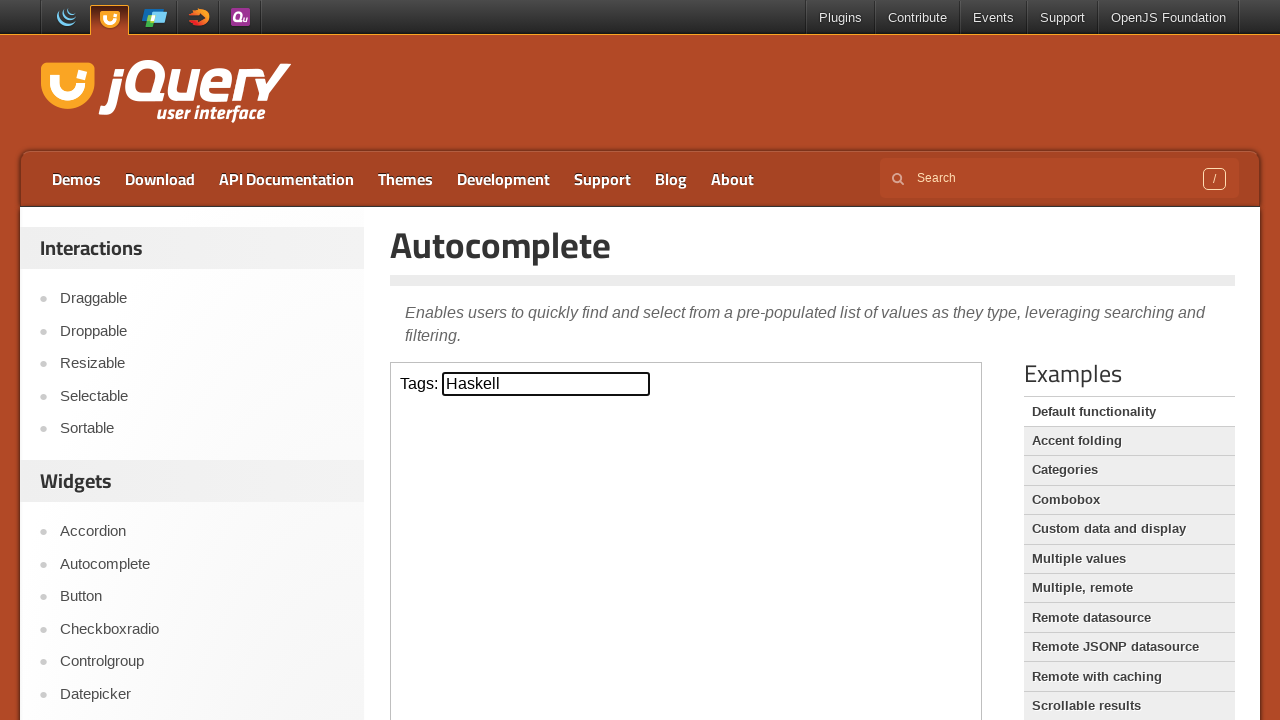